Tests the calculator application by entering two numbers, selecting the division operator, and verifying the result is correct

Starting URL: http://juliemr.github.io/protractor-demo/

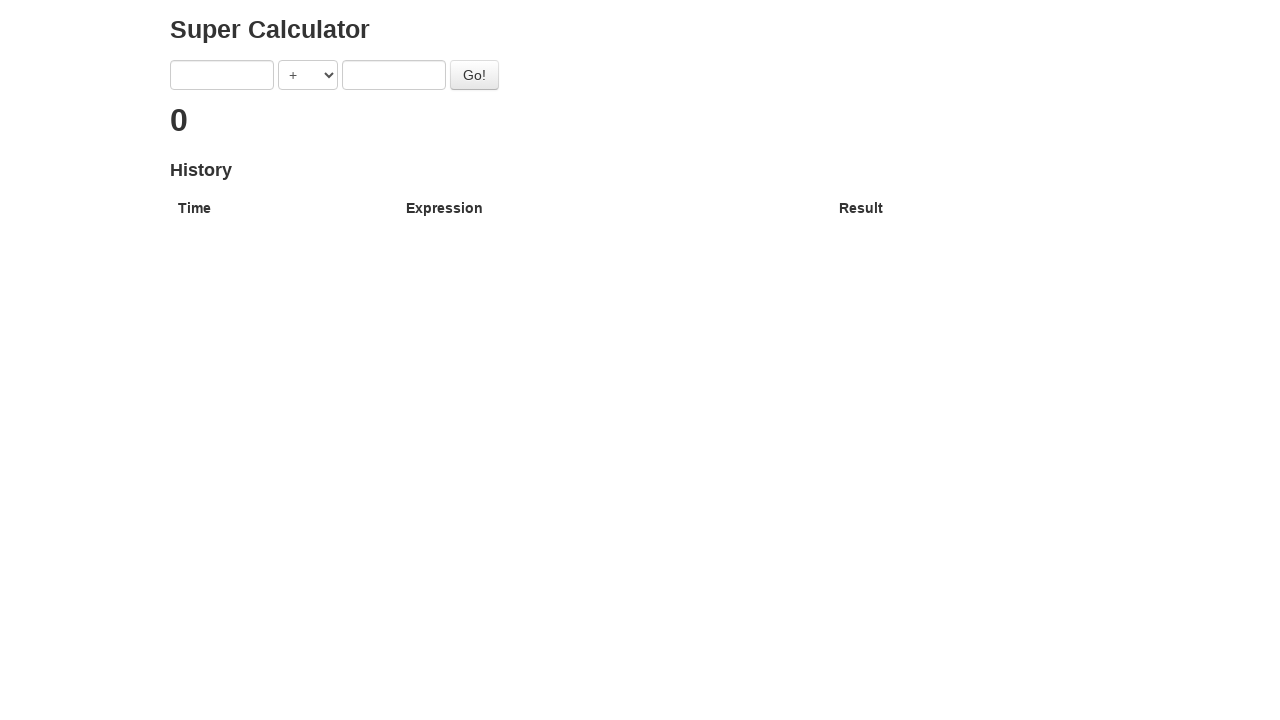

Navigated to calculator application
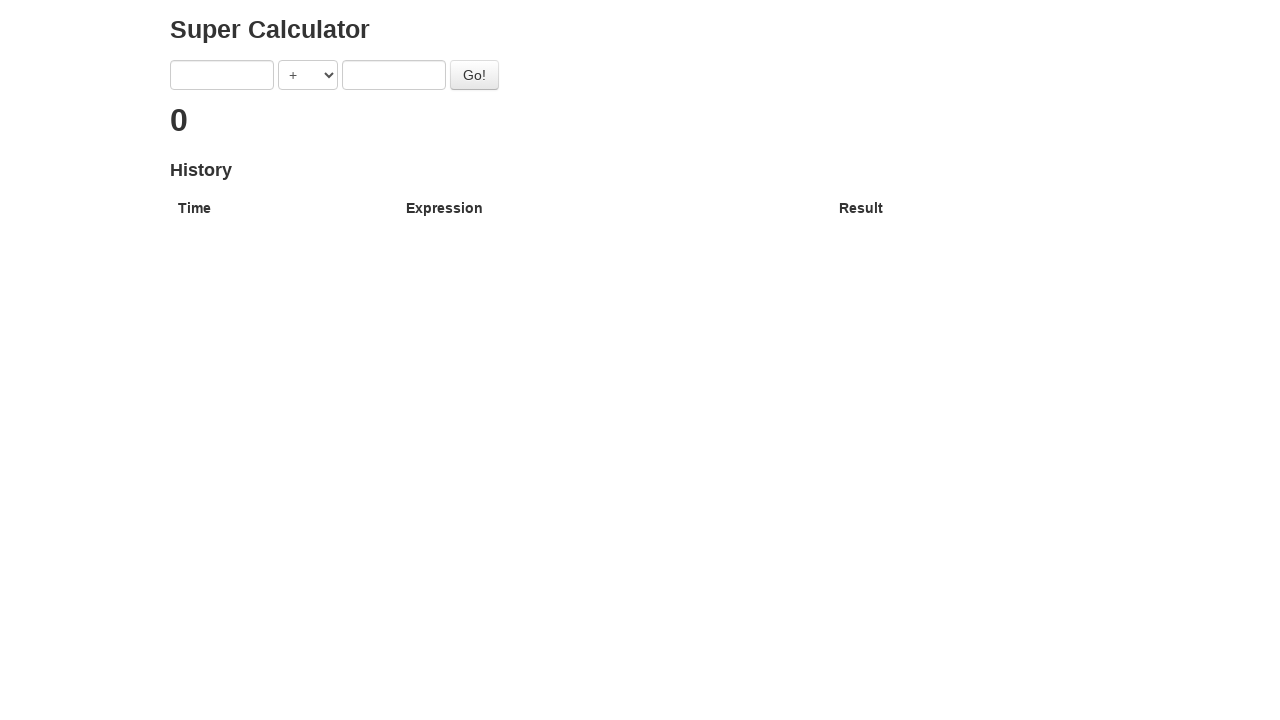

Entered 10 in the first number field on input[ng-model='first']
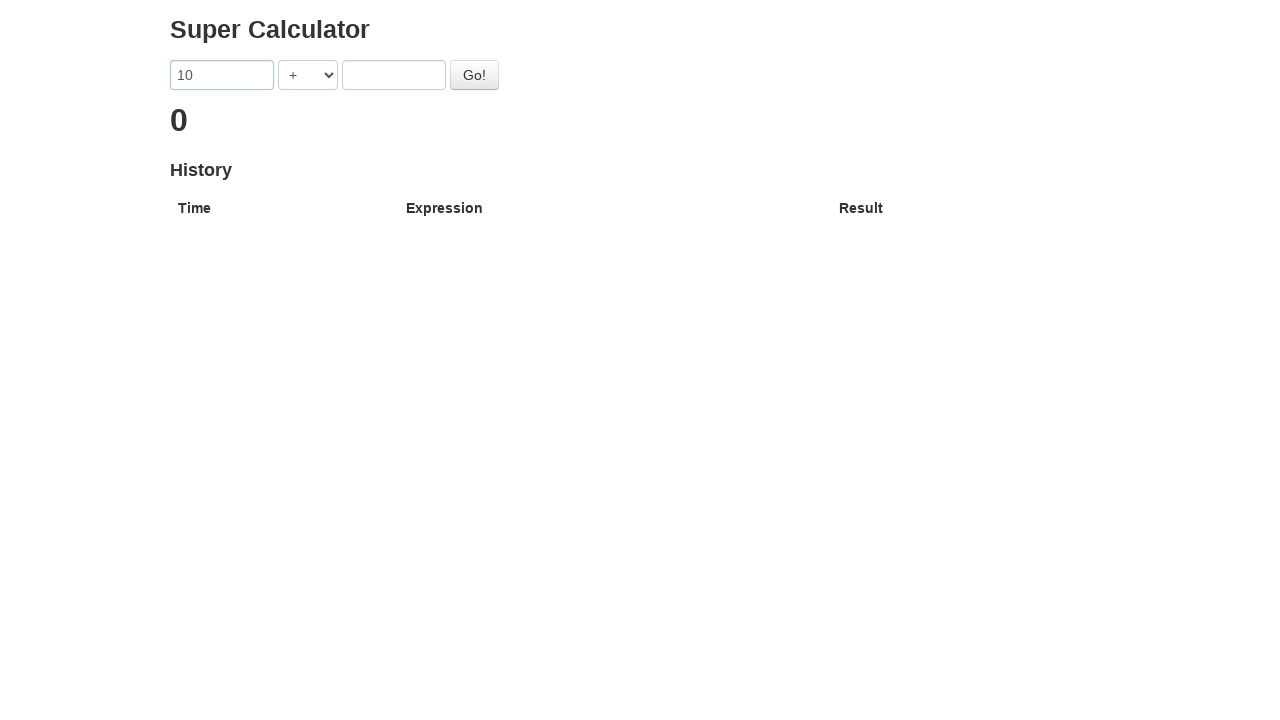

Entered 2 in the second number field on input[ng-model='second']
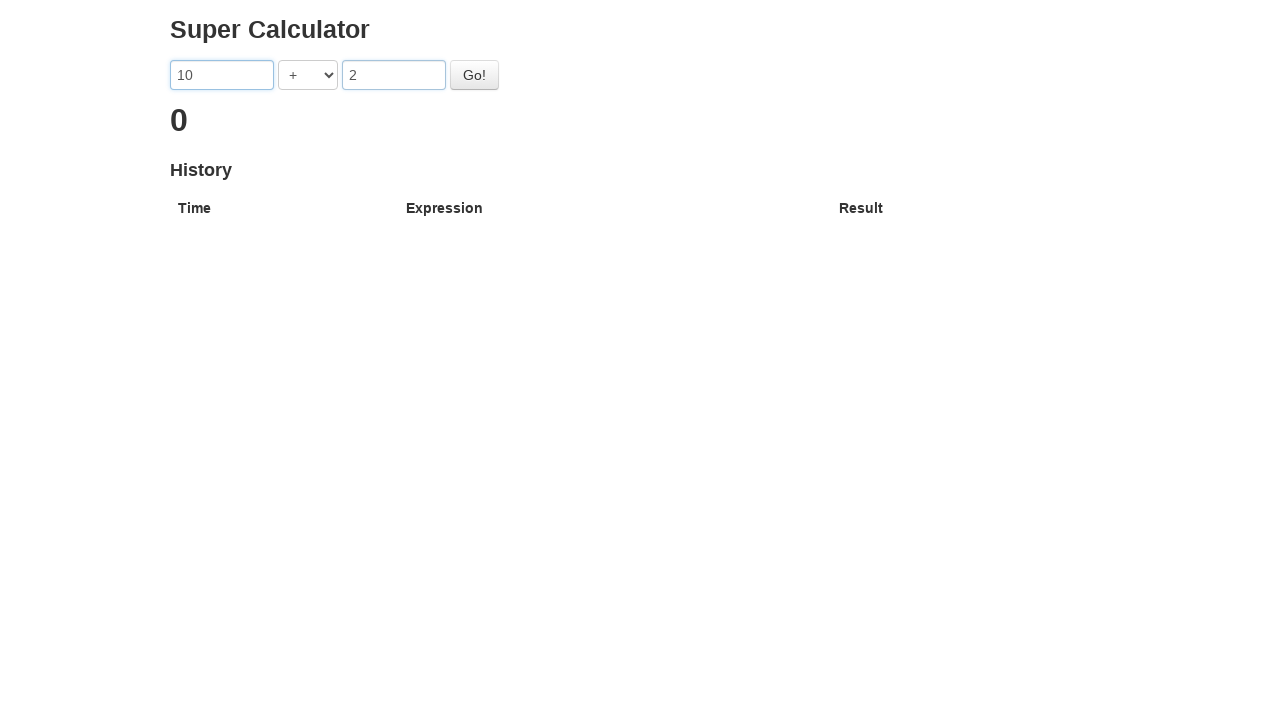

Selected division (/) operator on select[ng-model='operator']
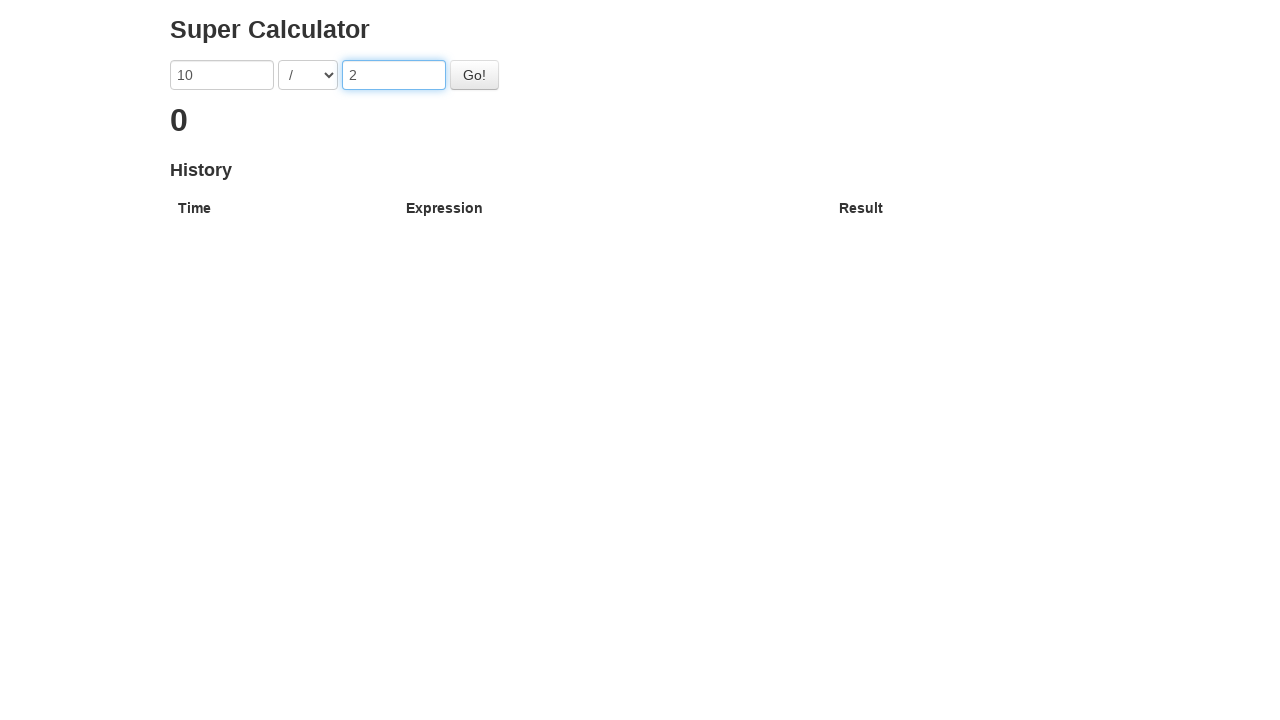

Clicked the Go button to calculate at (474, 75) on #gobutton
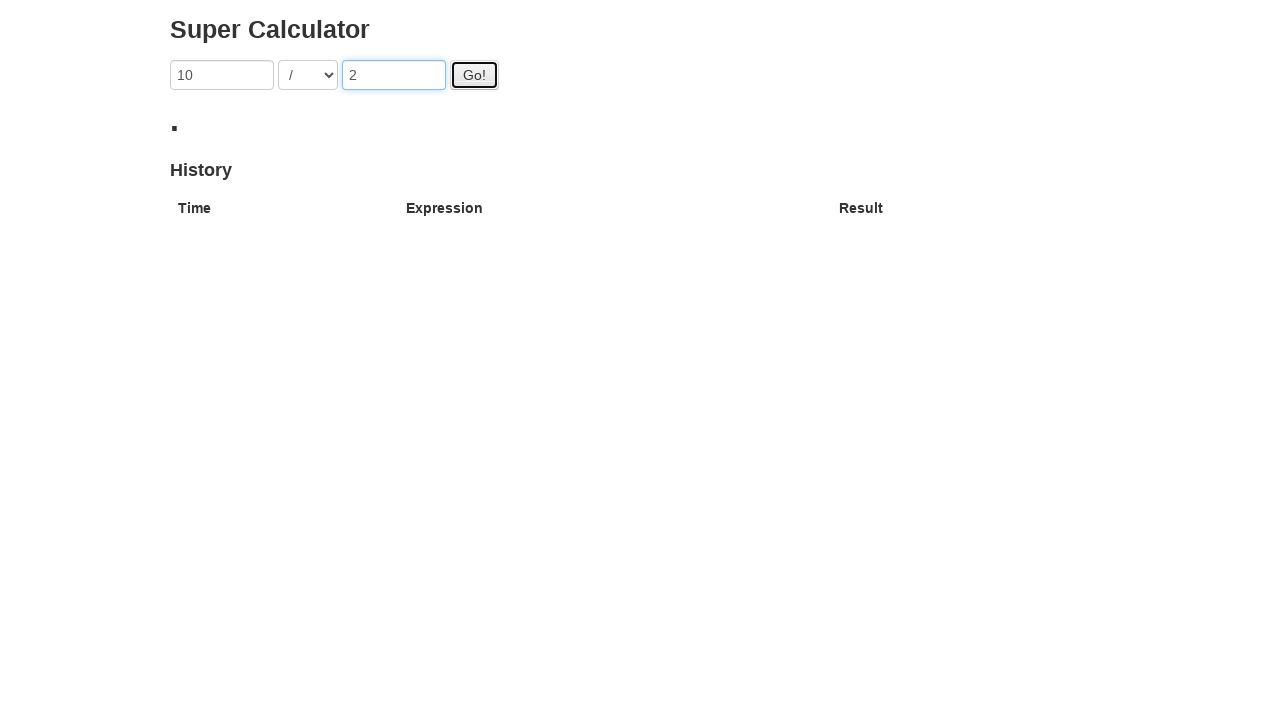

Verified result is displayed (10 / 2 = 5)
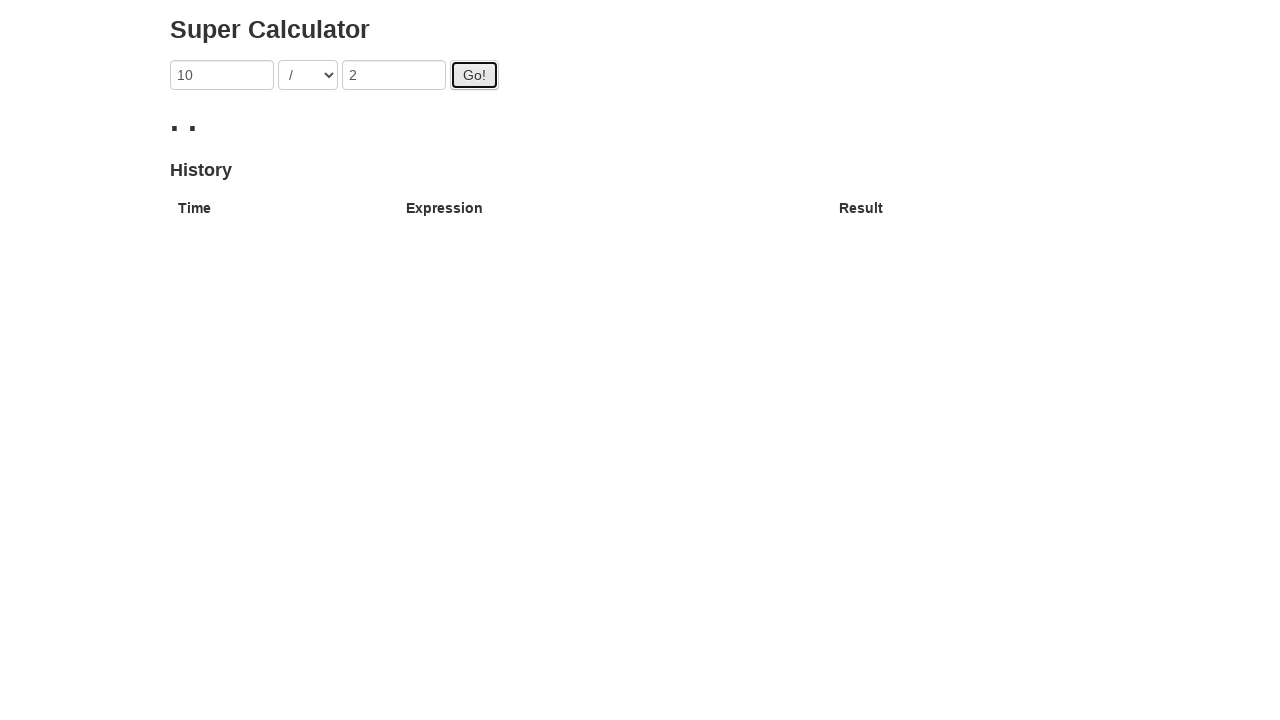

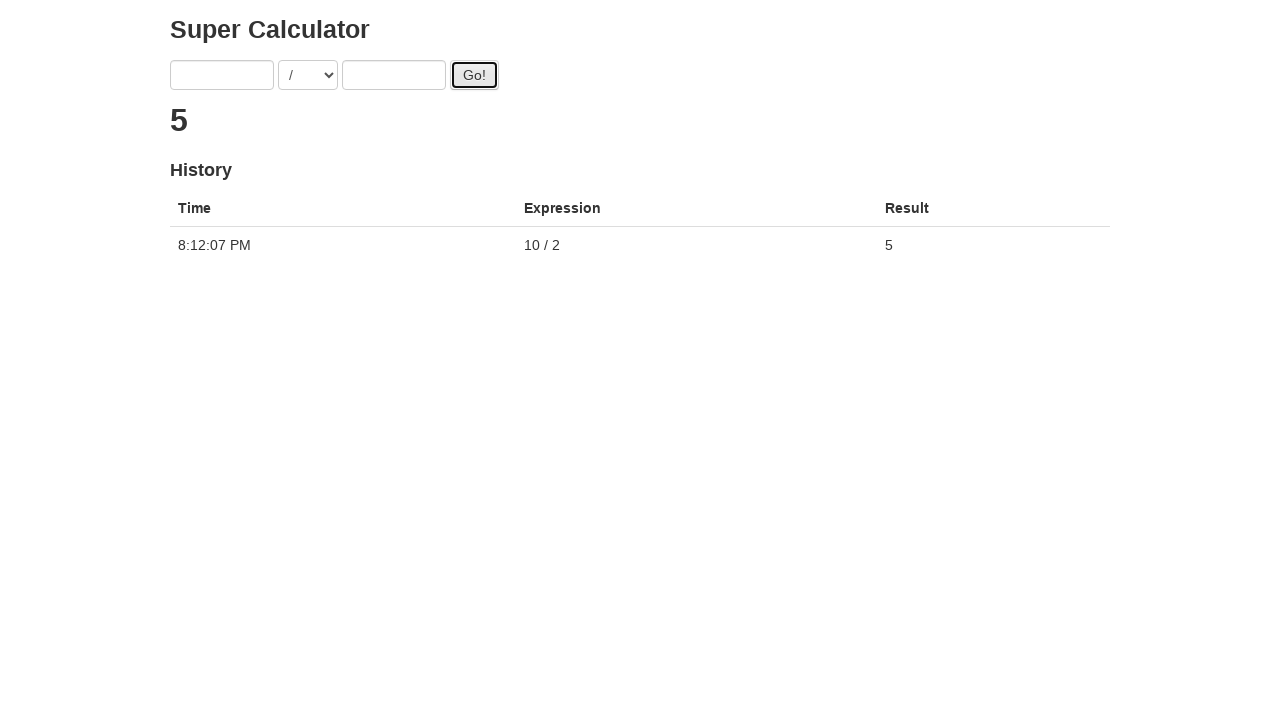